Tests form validation with valid address and postal code containing decimal point, expecting postal code error

Starting URL: https://elenarivero.github.io/ejercicio1/index.html

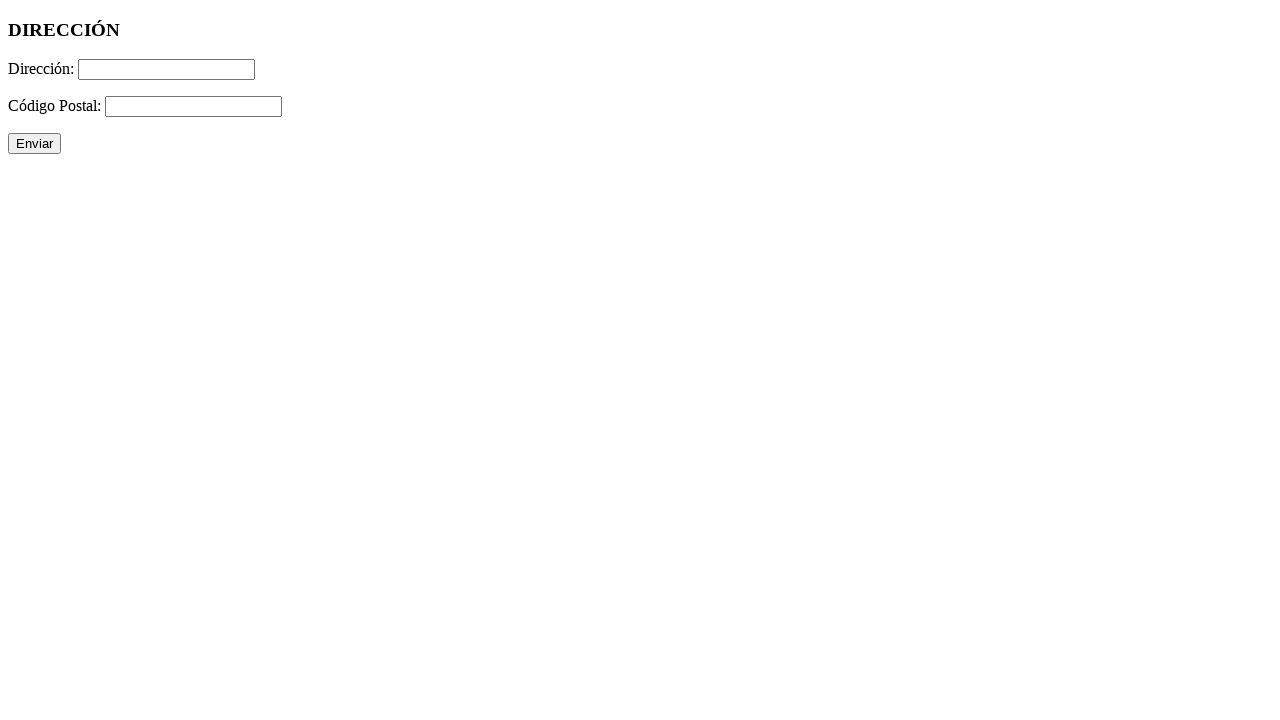

Filled address field with 'C/Procurador, 21\2-D. Sevilla' on #direccion
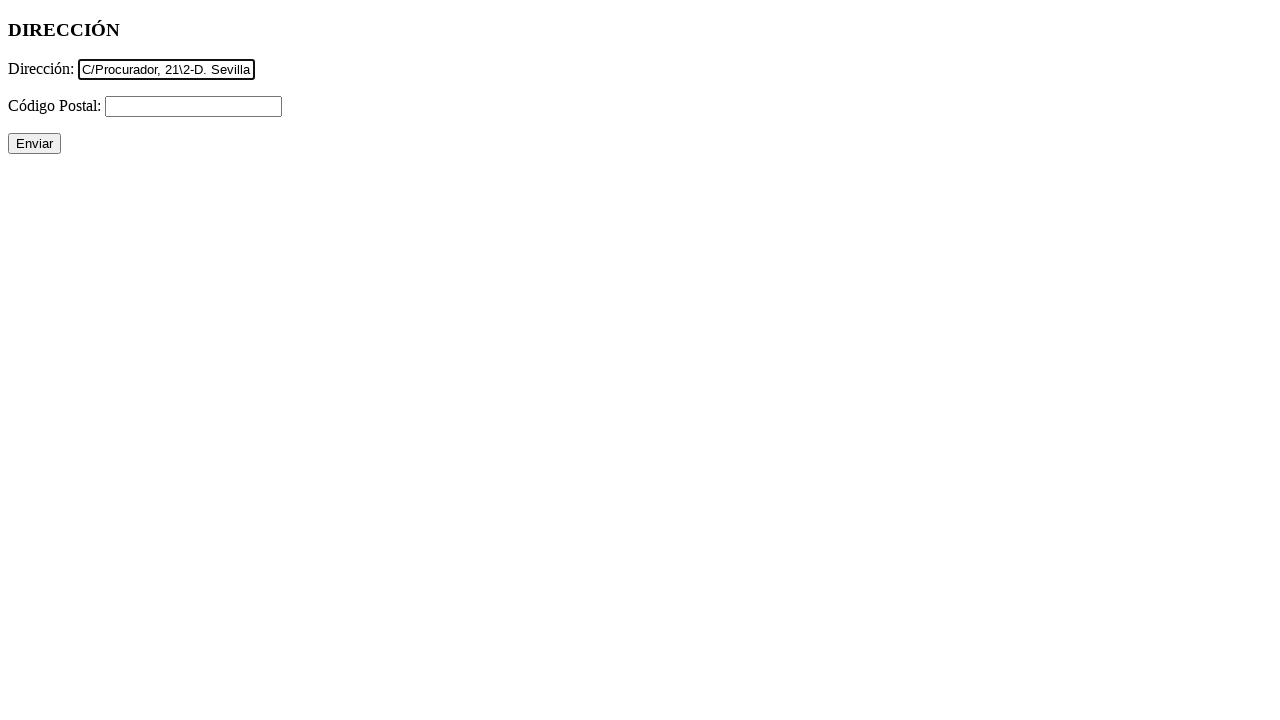

Filled postal code field with decimal number '410.10' on #cp
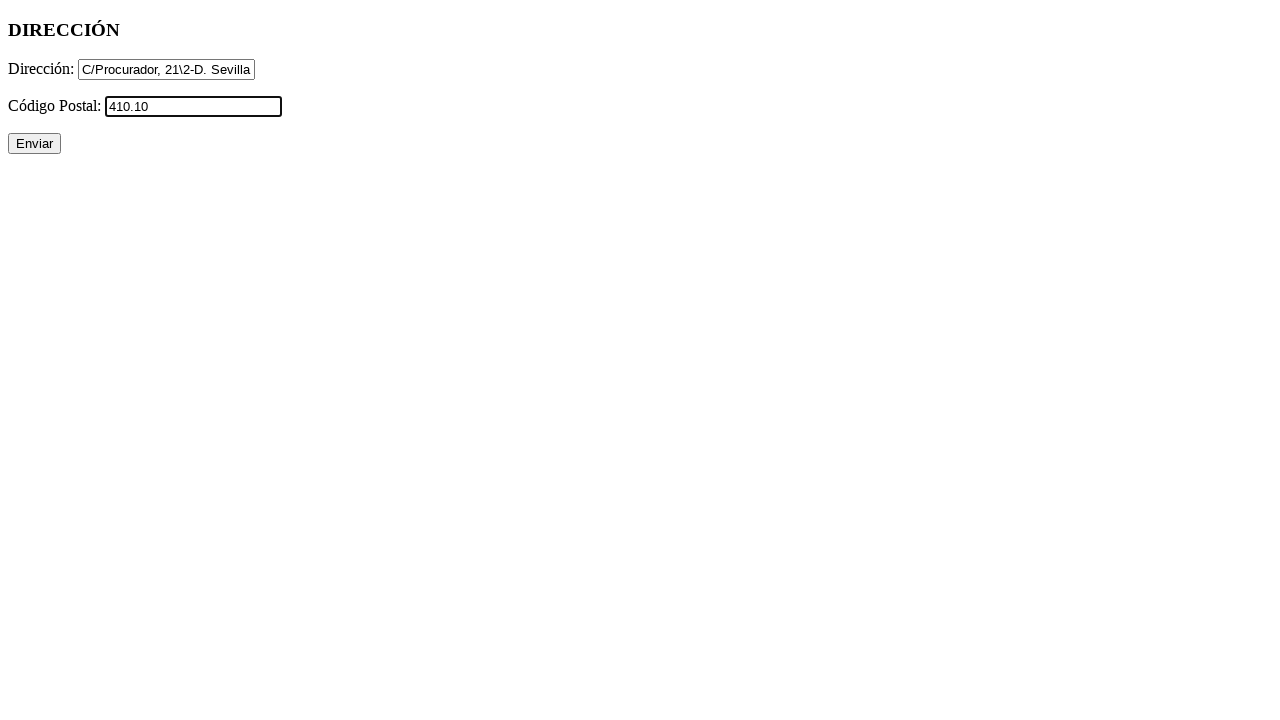

Clicked submit button at (34, 144) on #enviar
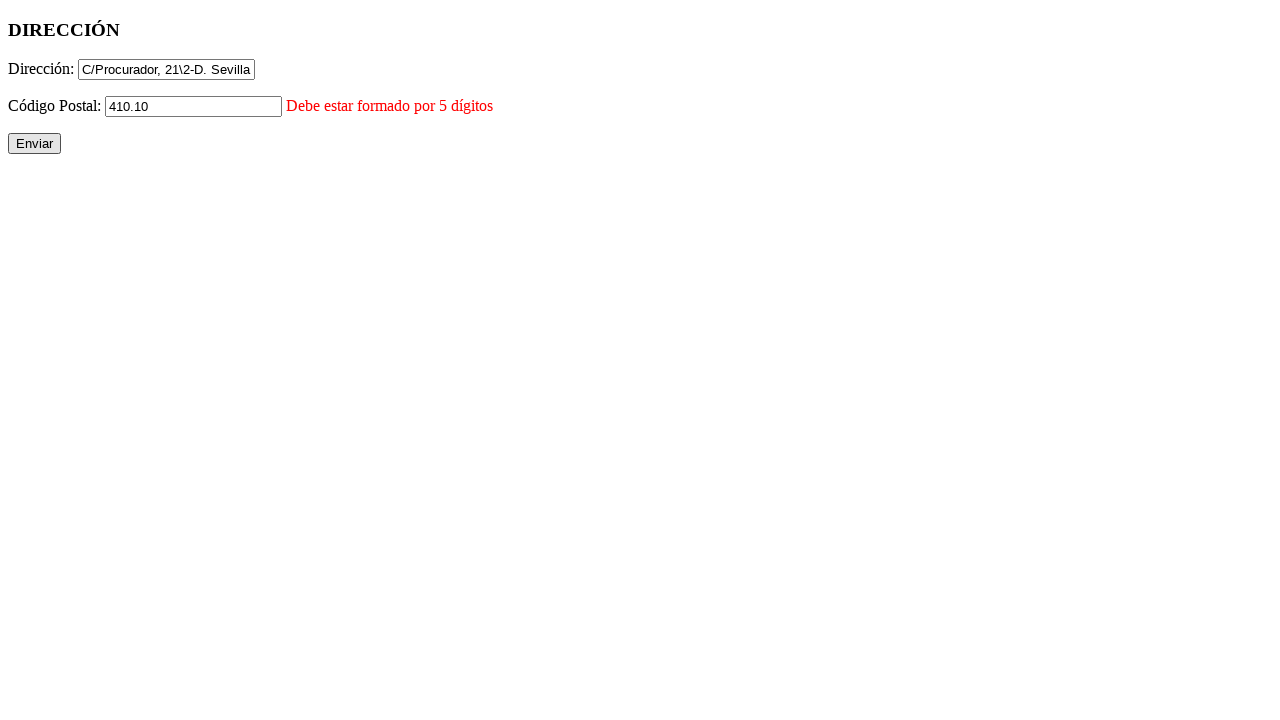

Postal code error message appeared
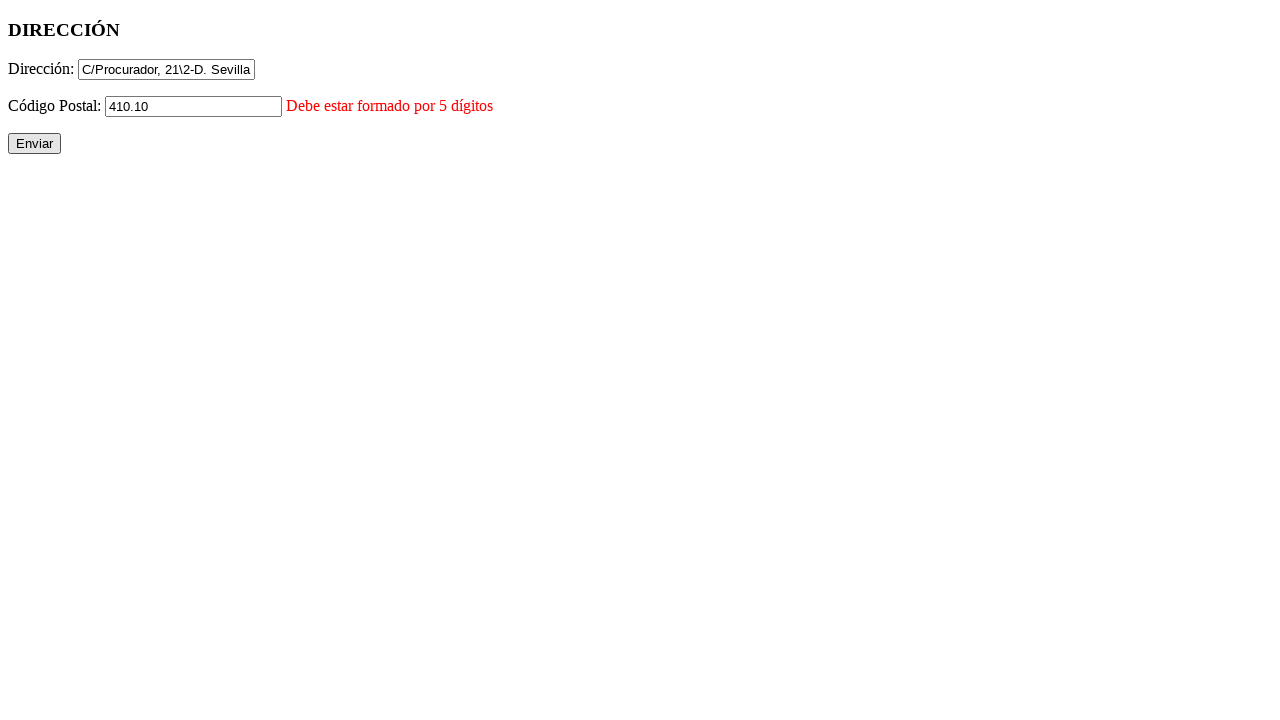

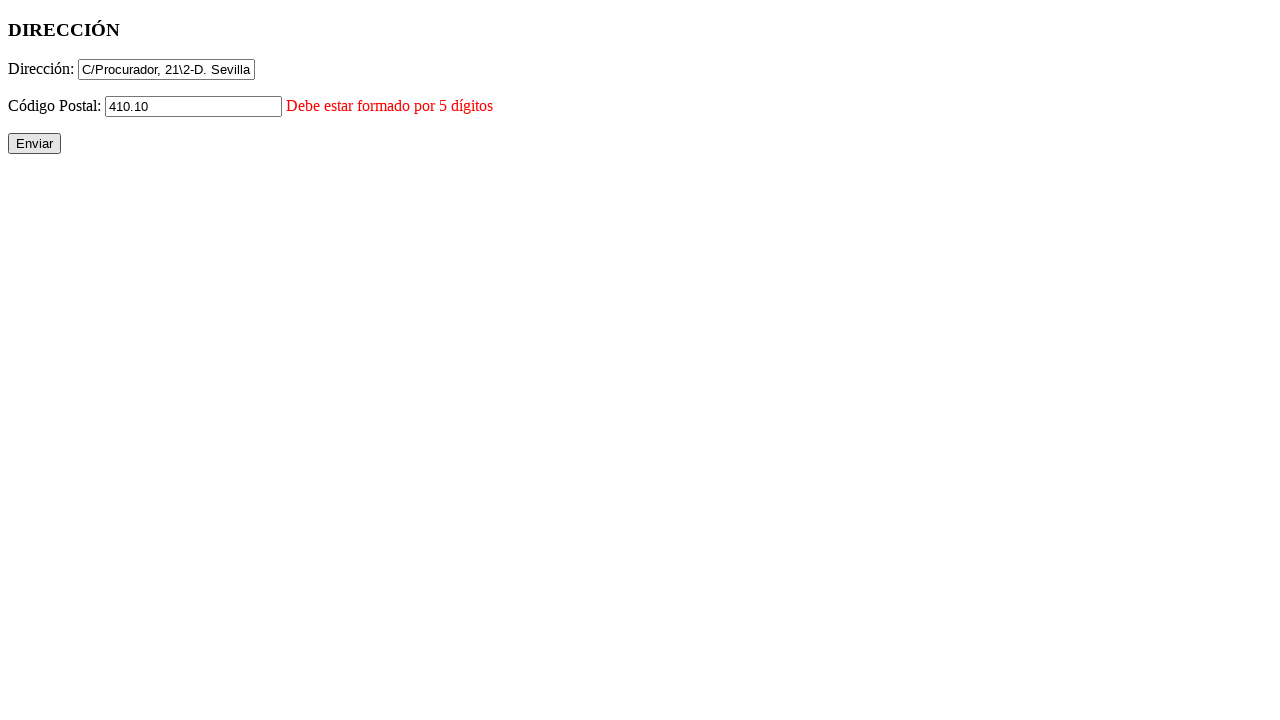